Tests the automation practice form by filling in subject field and selecting a hobby checkbox

Starting URL: https://demoqa.com/automation-practice-form

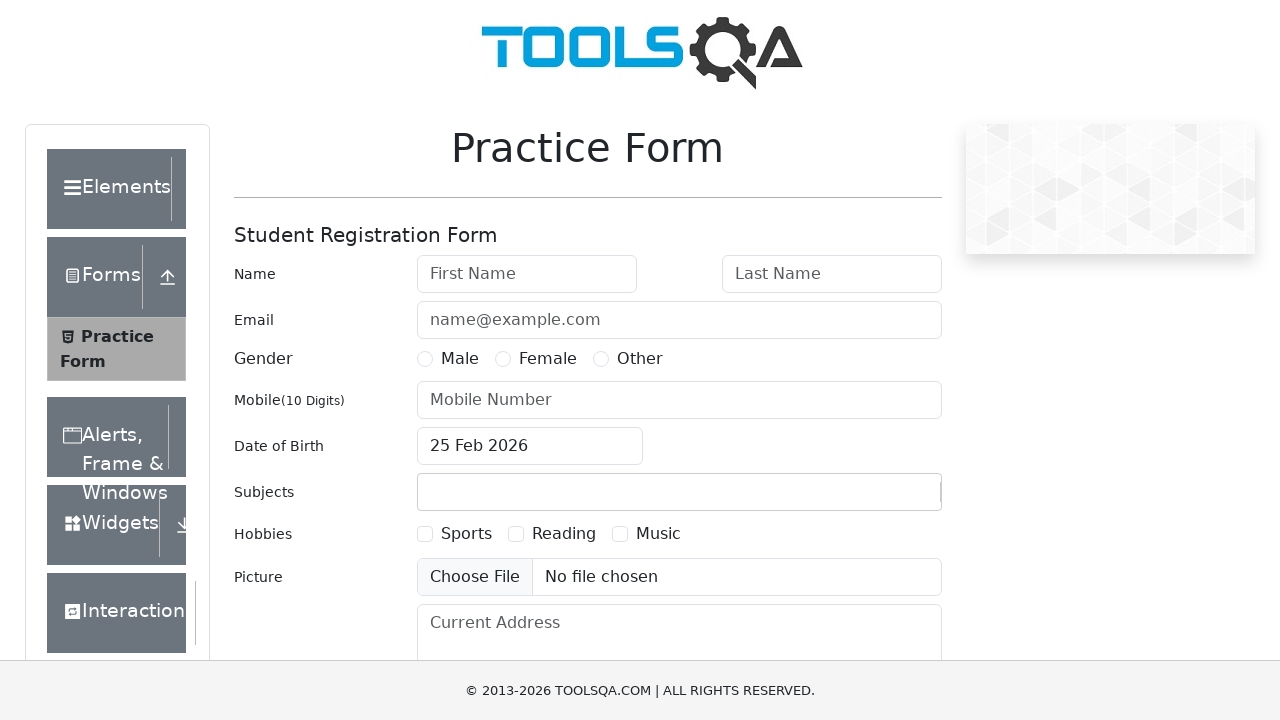

Filled subjects input field with 'This is a test' on #subjectsInput
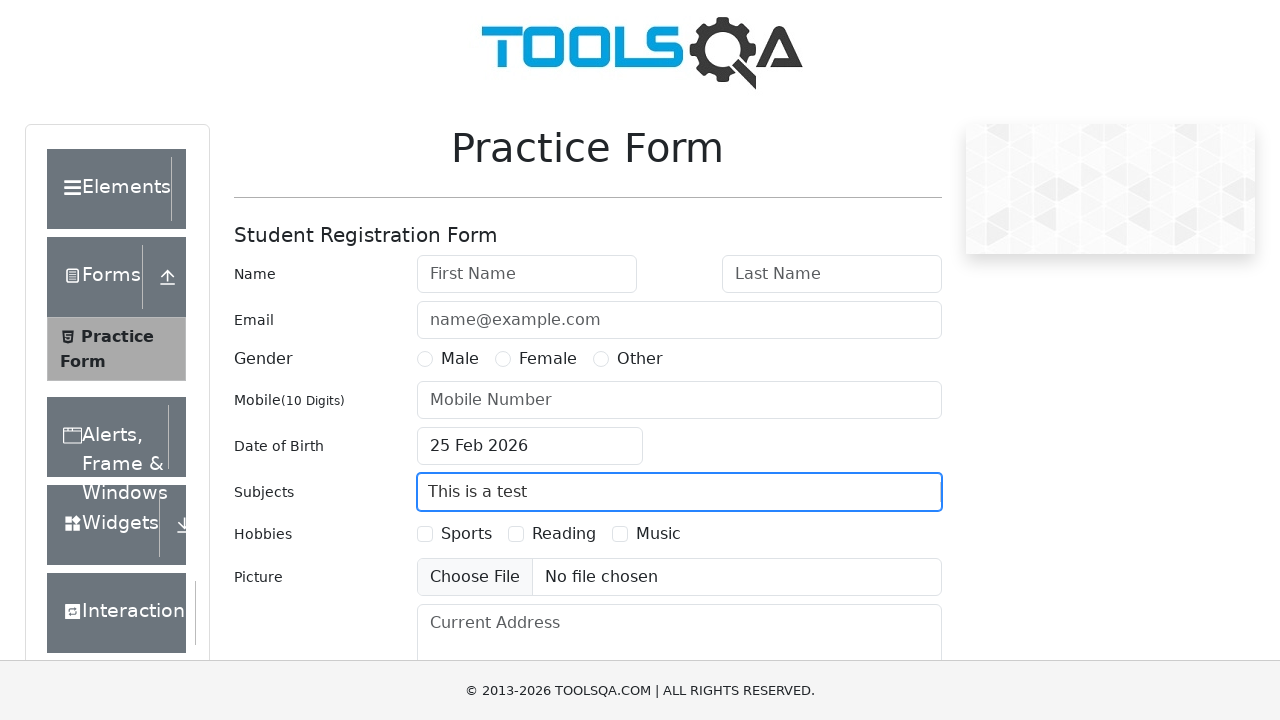

Located all hobby checkboxes
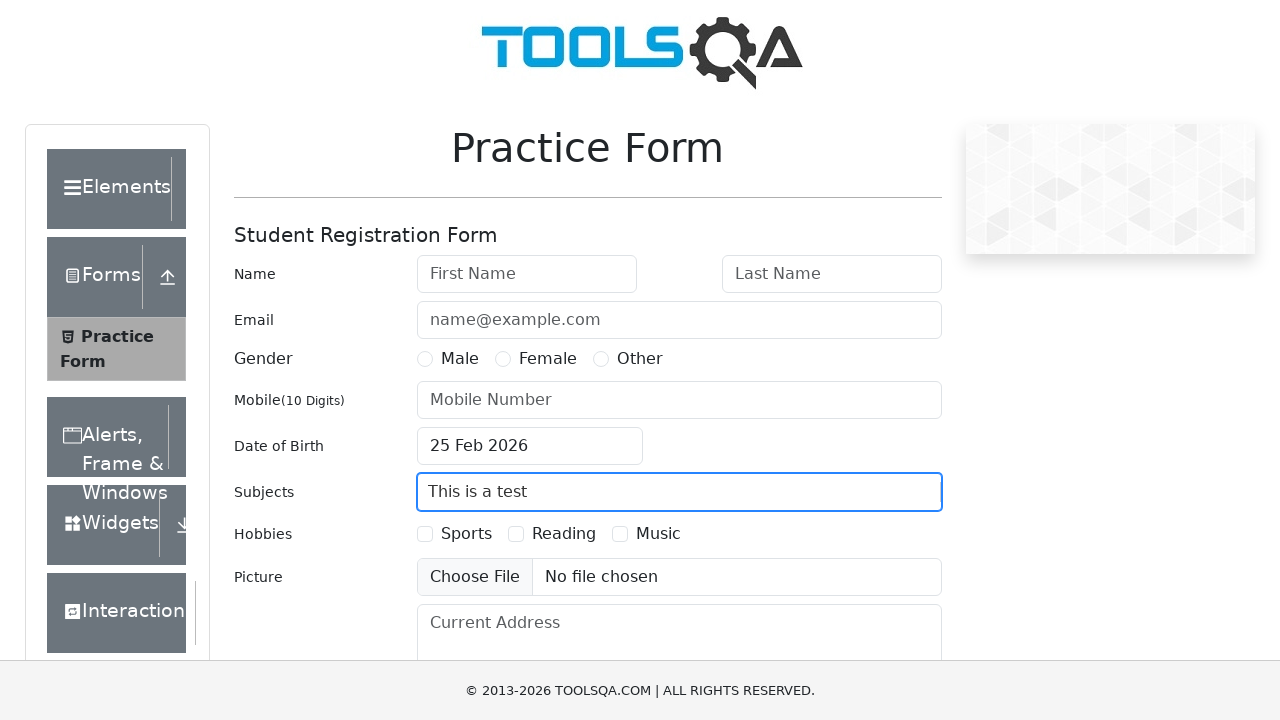

Clicked the second hobby checkbox at (516, 534) on xpath=//div[@id='hobbiesWrapper']/div[2]/div/input >> nth=1
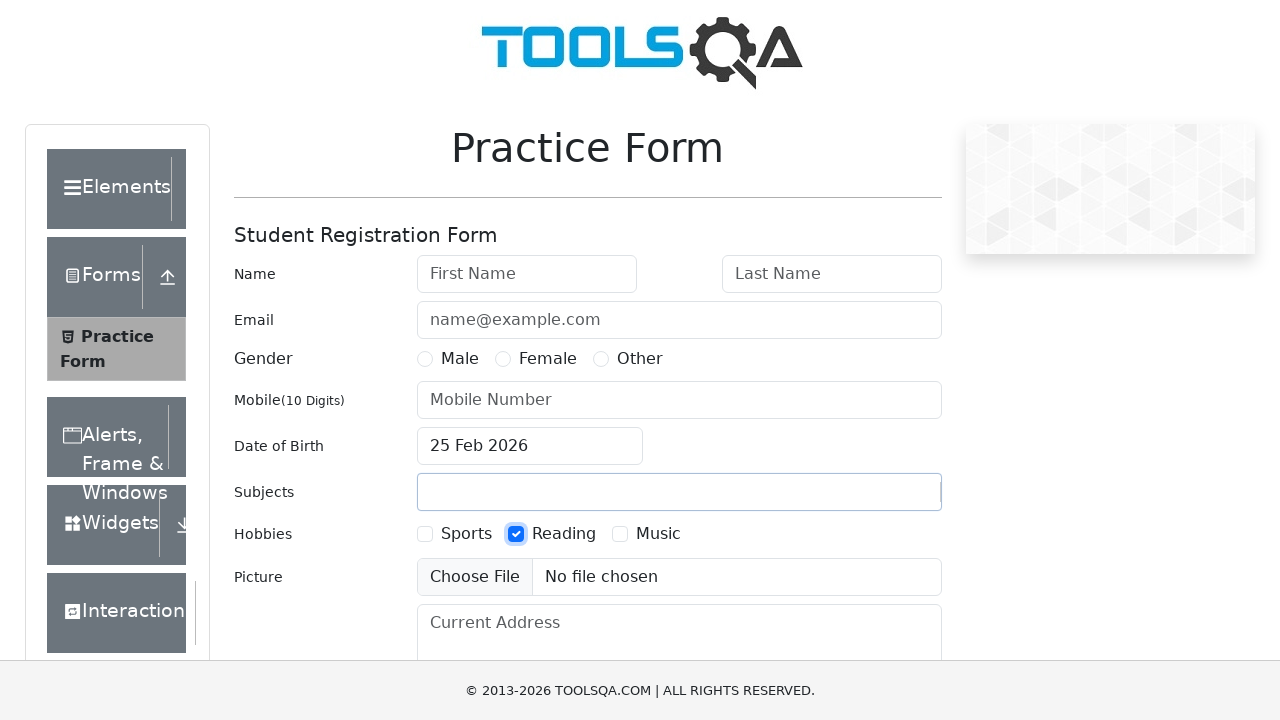

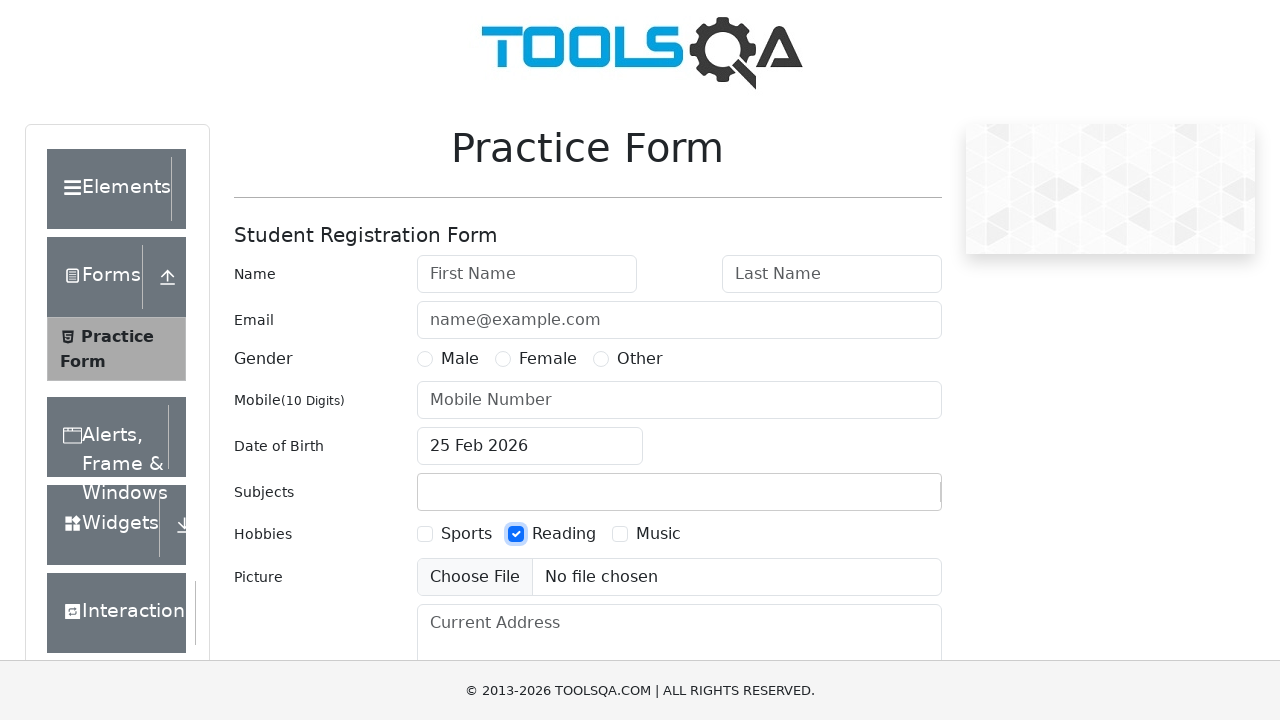